Tests multi-tab handling by clicking Google and Facebook links, switching between tabs, and closing extra tabs

Starting URL: https://automationfc.github.io/basic-form/index.html

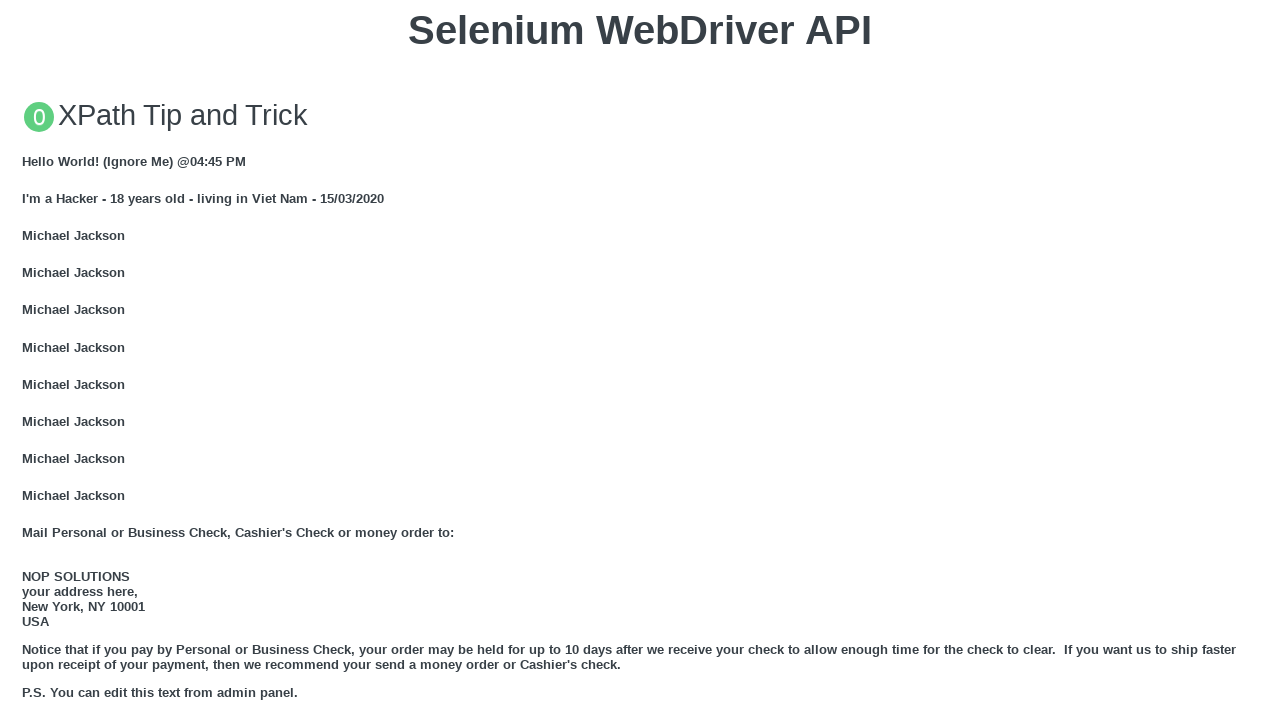

Clicked on GOOGLE link at (56, 360) on a:text('GOOGLE')
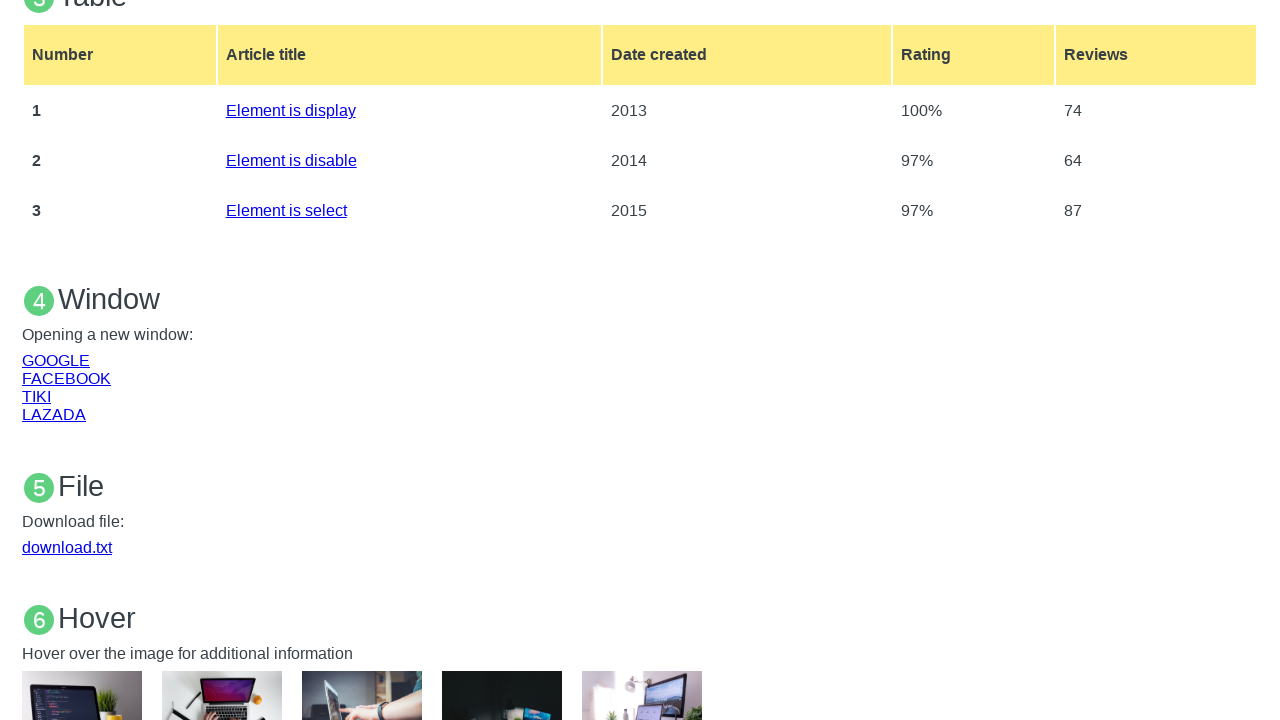

Waited 3 seconds for Google tab to open
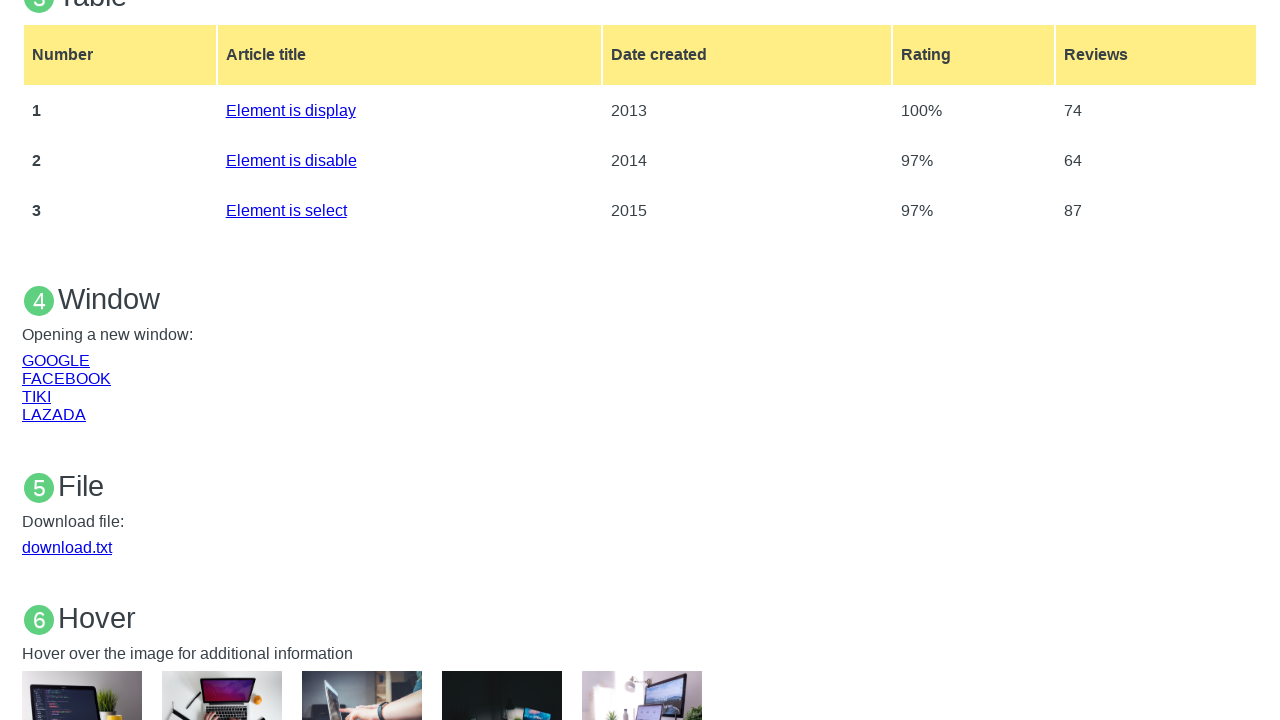

Clicked on FACEBOOK link at (66, 378) on a:text('FACEBOOK')
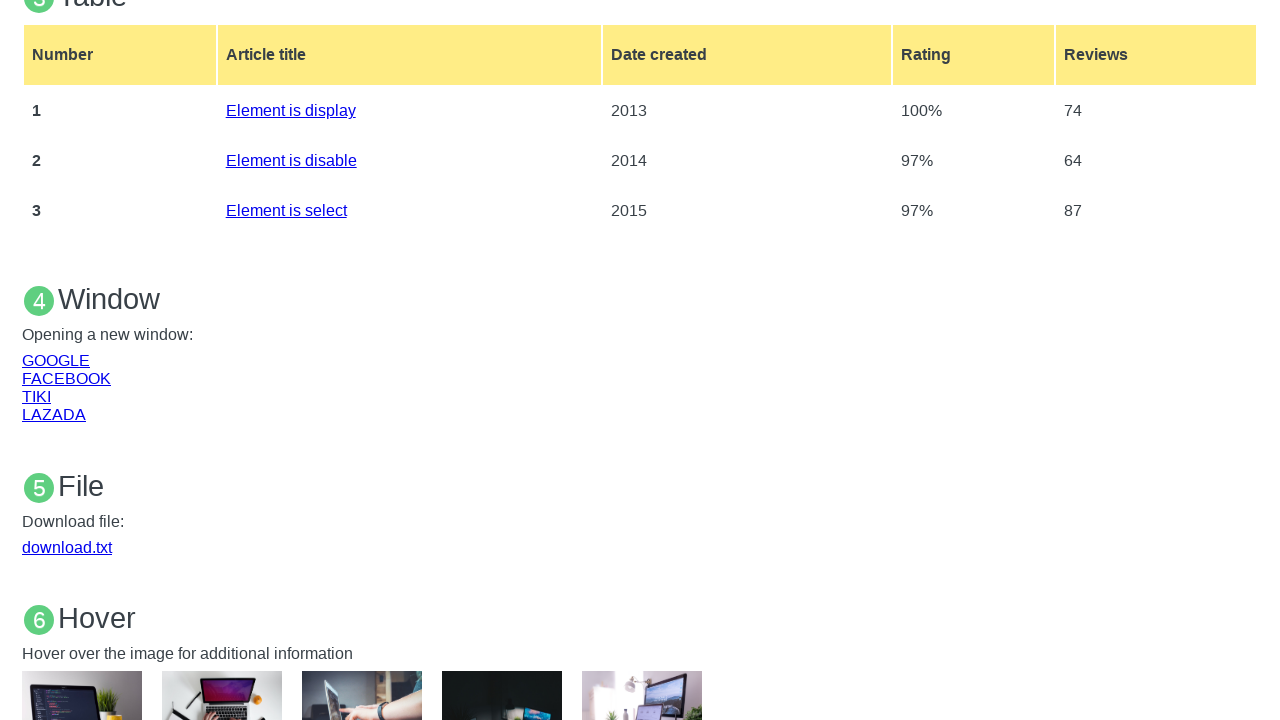

Waited 3 seconds for Facebook tab to open
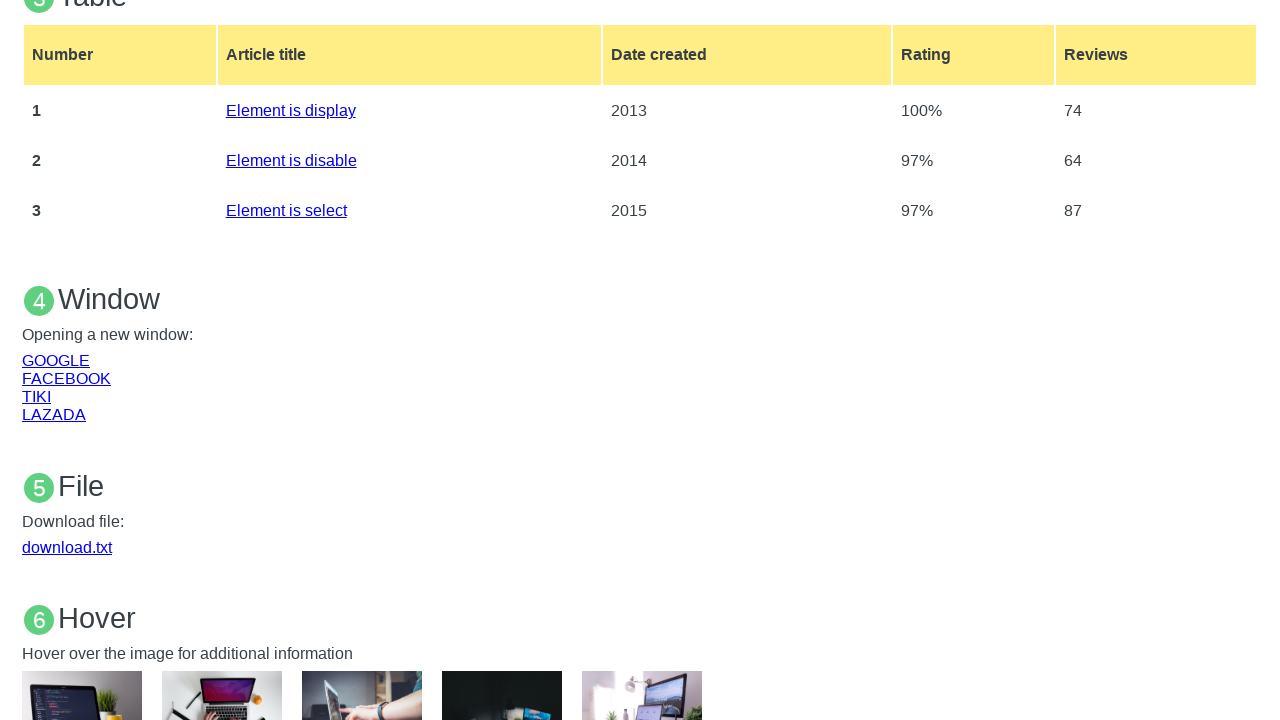

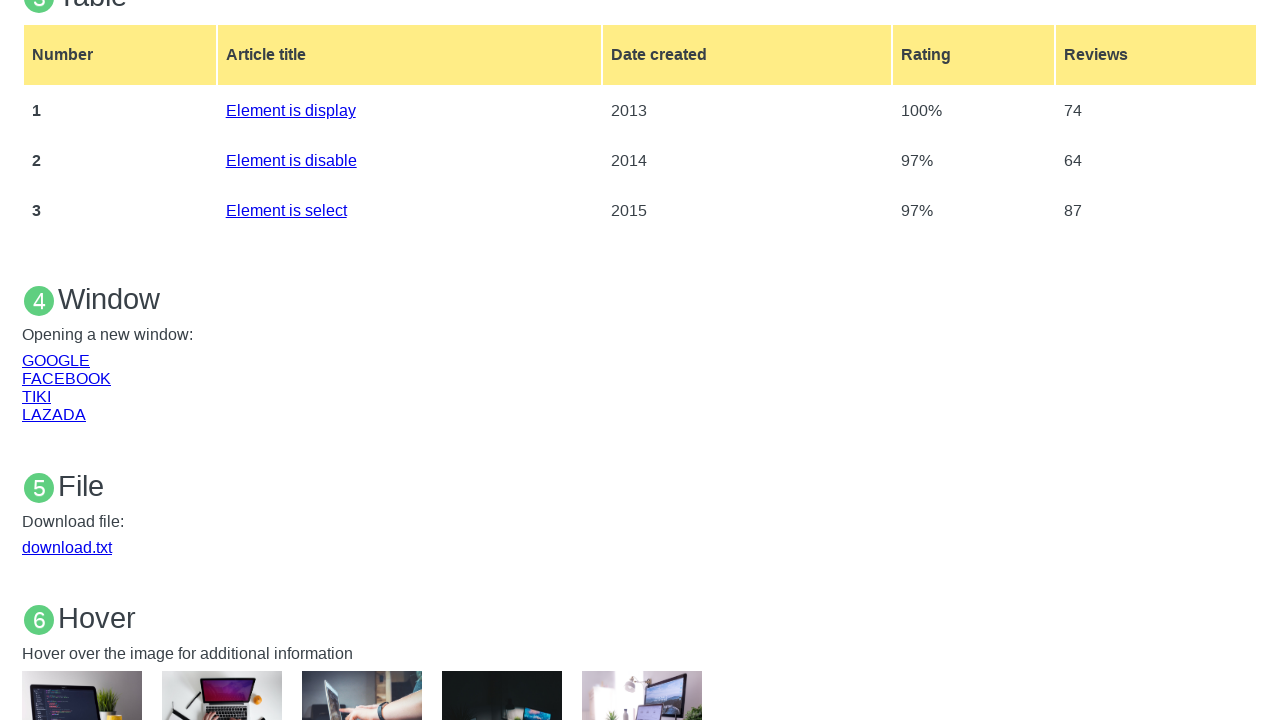